Tests browser window functionality by clicking a "New Window" button, switching to the new window to verify its content, closing it, and returning to the original window

Starting URL: https://www.tutorialspoint.com/selenium/practice/browser-windows.php

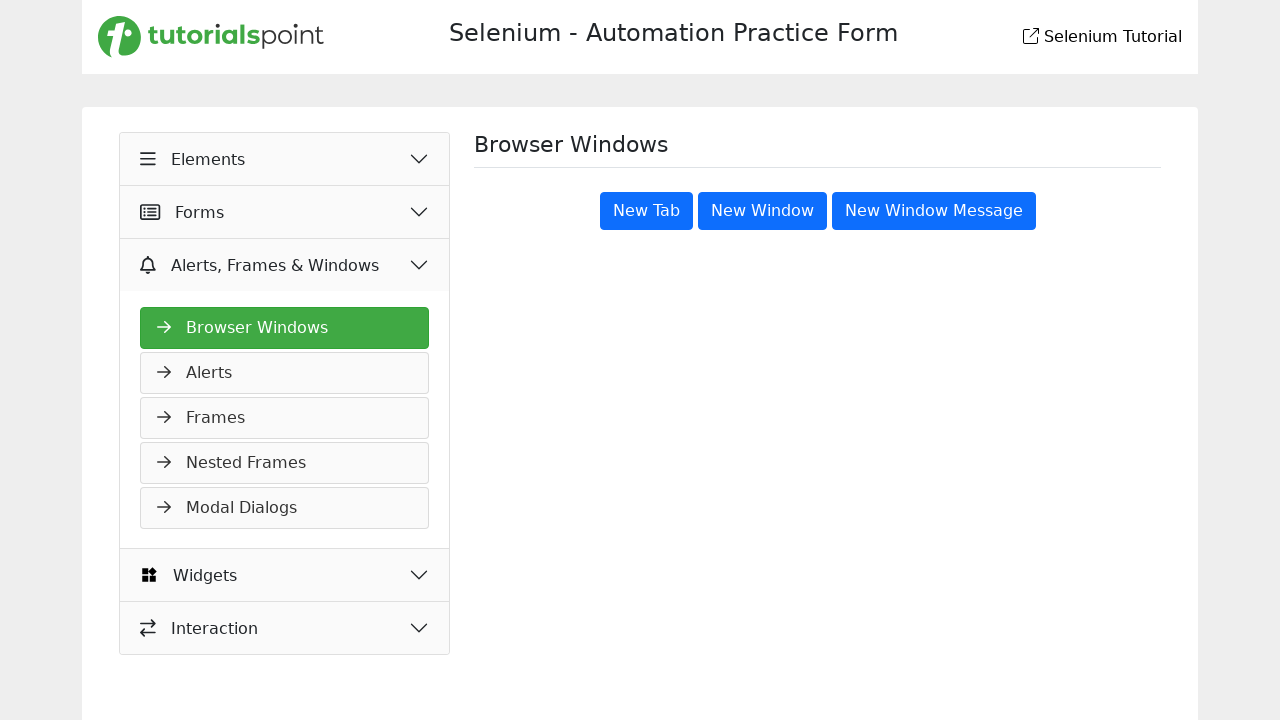

Stored reference to original page
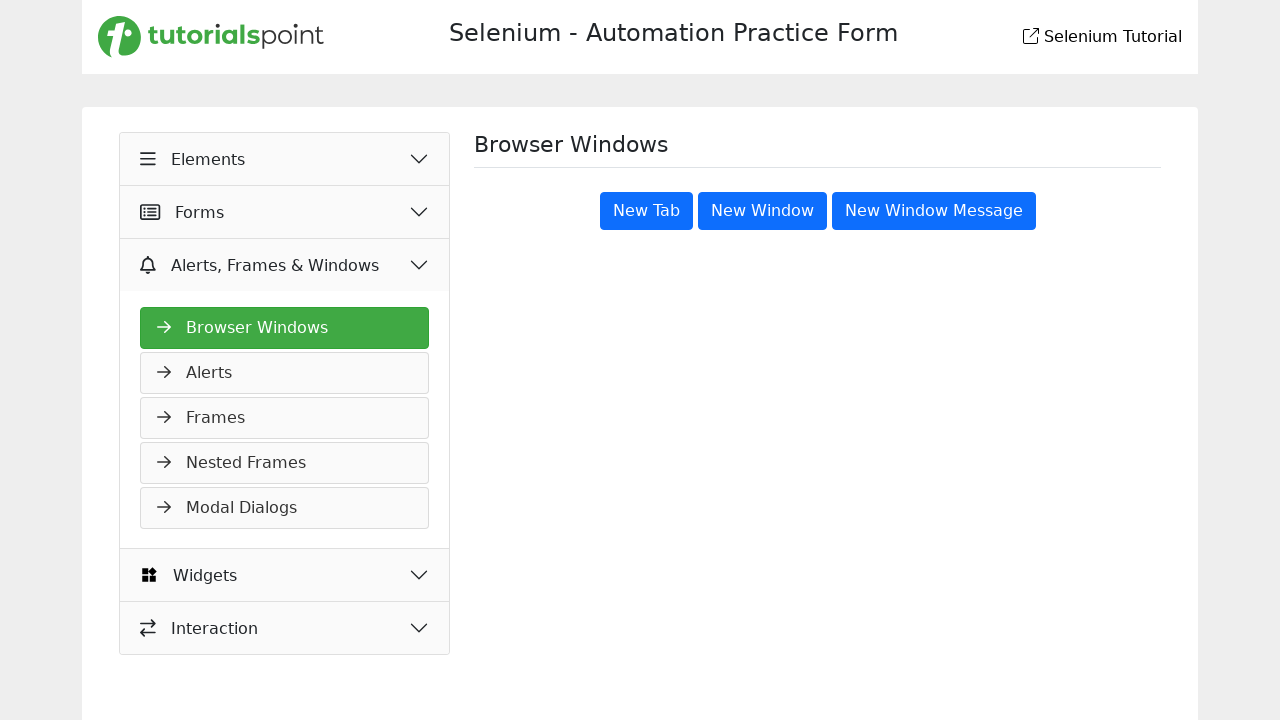

Clicked 'New Window' button and new window opened at (762, 211) on xpath=//button[text()='New Window']
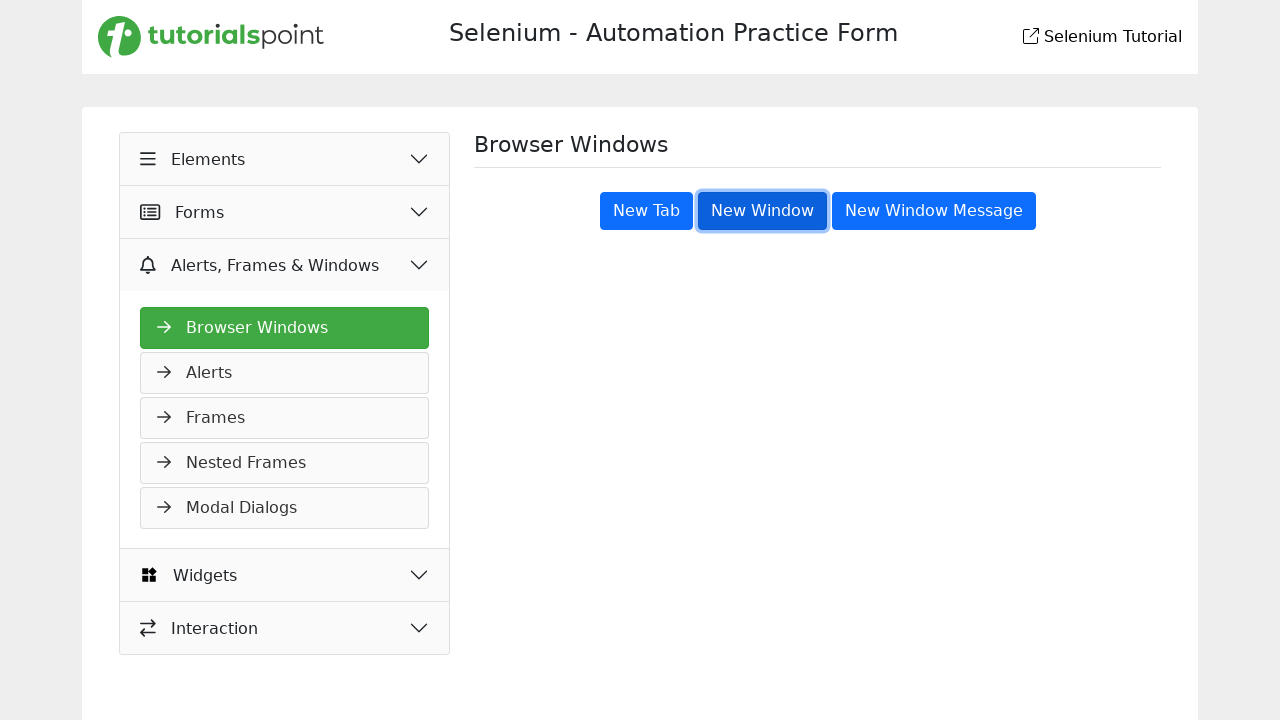

Captured new window page object
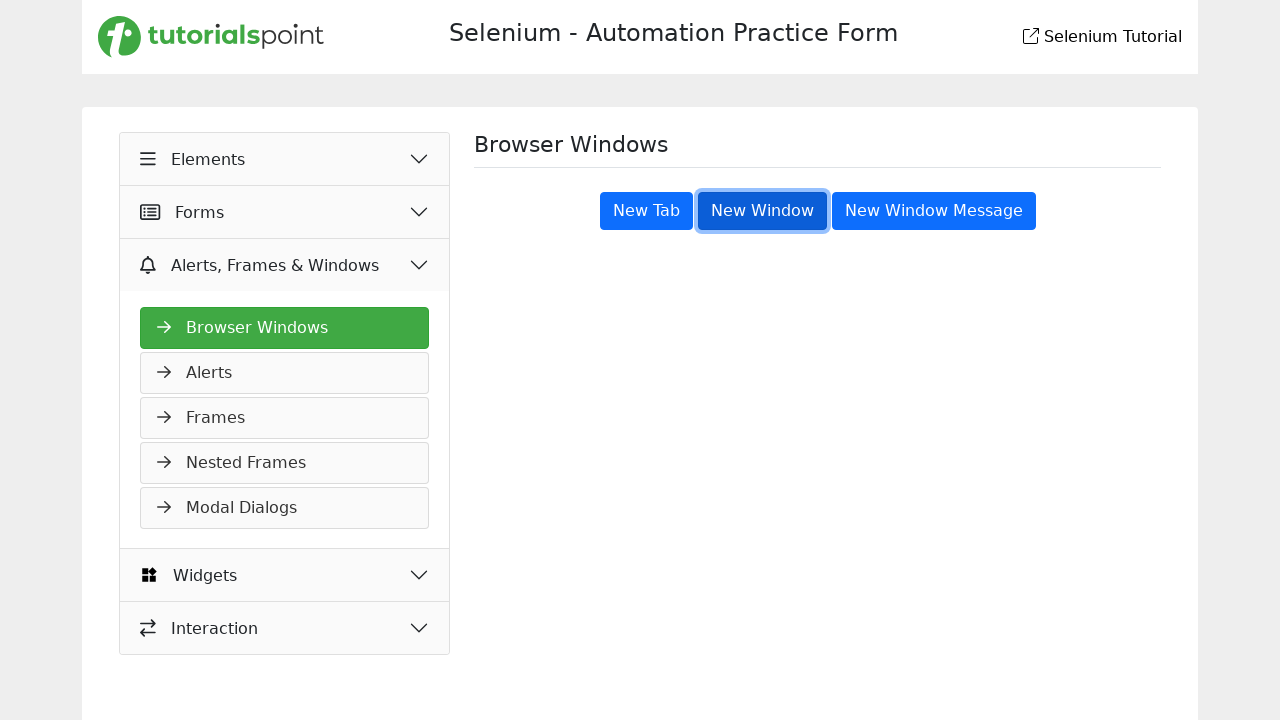

New window fully loaded
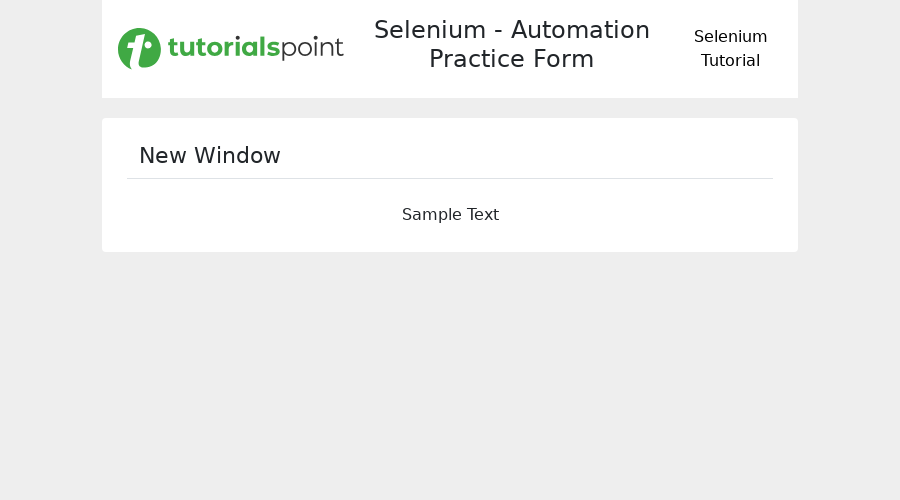

Found 'New Window' heading in new window
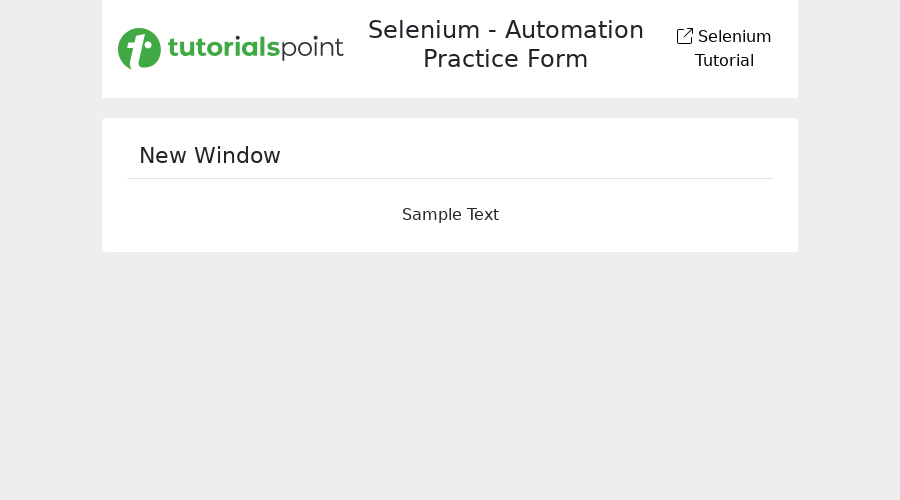

Verified 'New Window' heading is visible
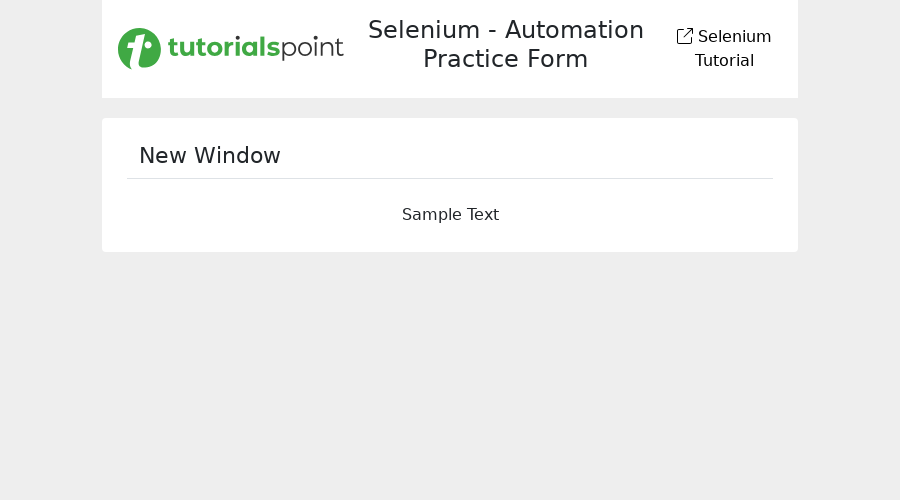

Closed the new window
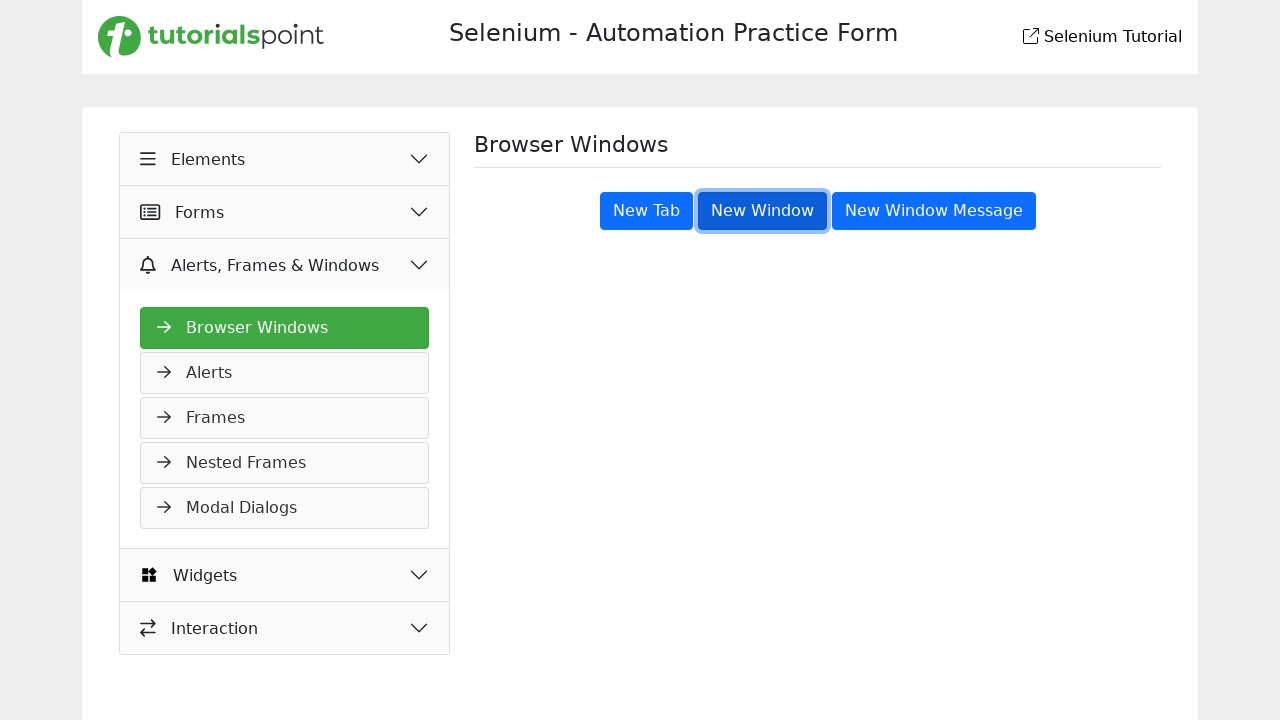

Found 'Browser Windows' heading in original window
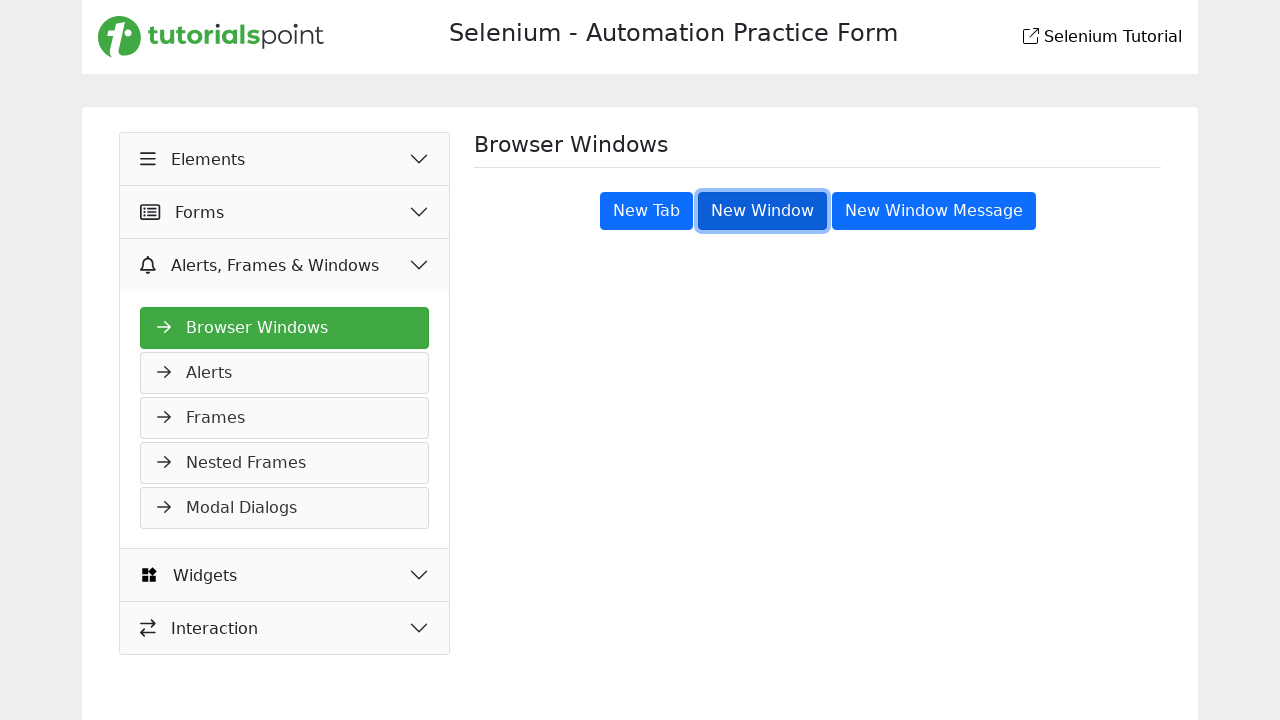

Verified 'Browser Windows' heading is visible in original window
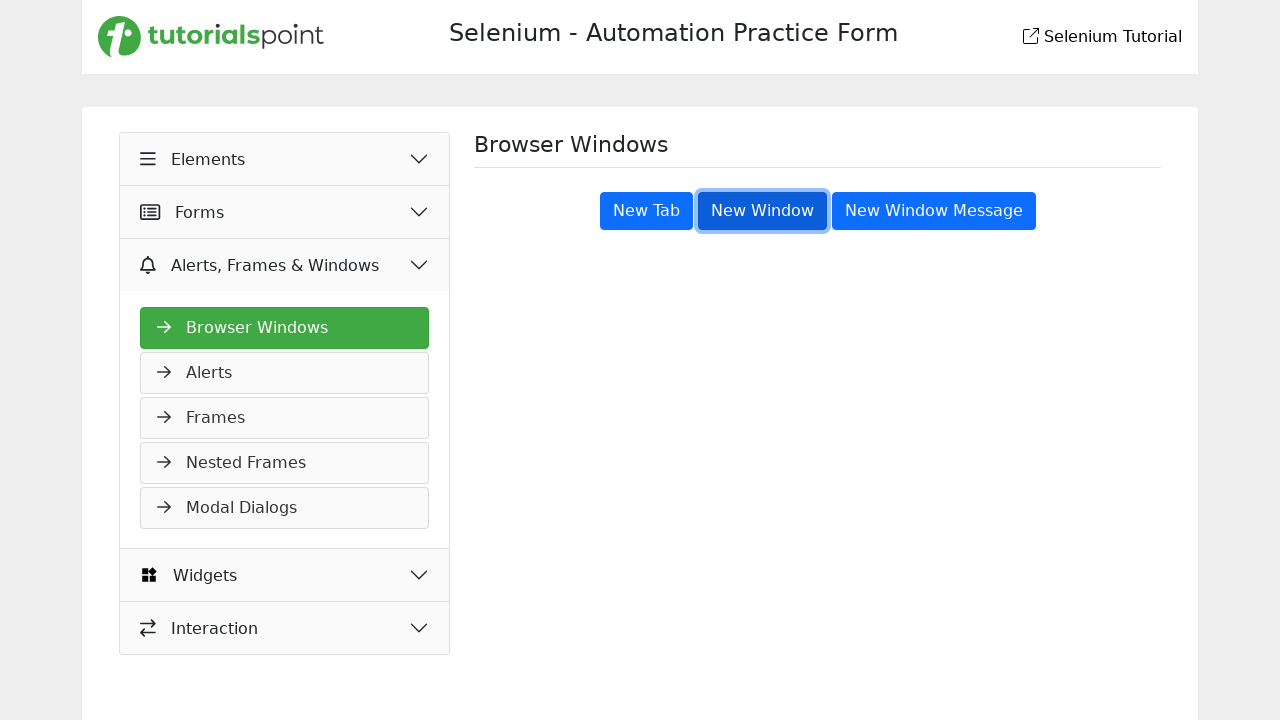

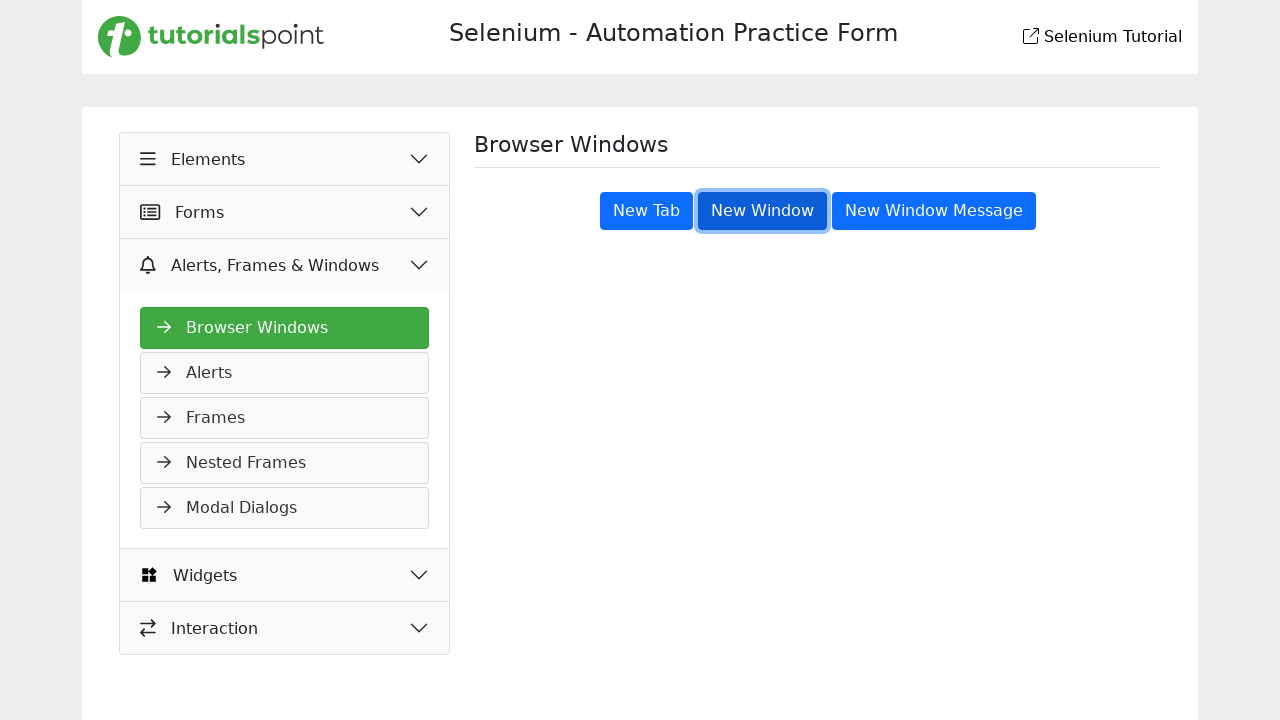